Verifies that the Nike homepage loads correctly by checking the page title

Starting URL: https://www.nike.com/

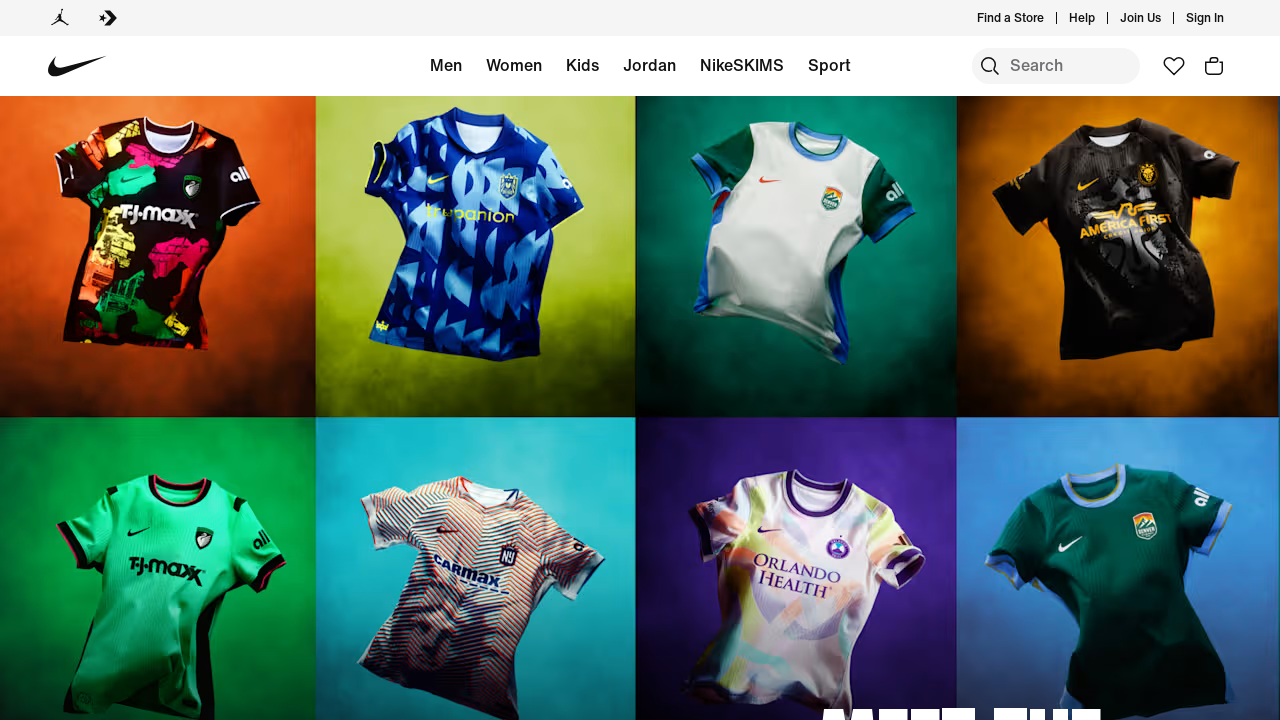

Waited for page DOM to fully load
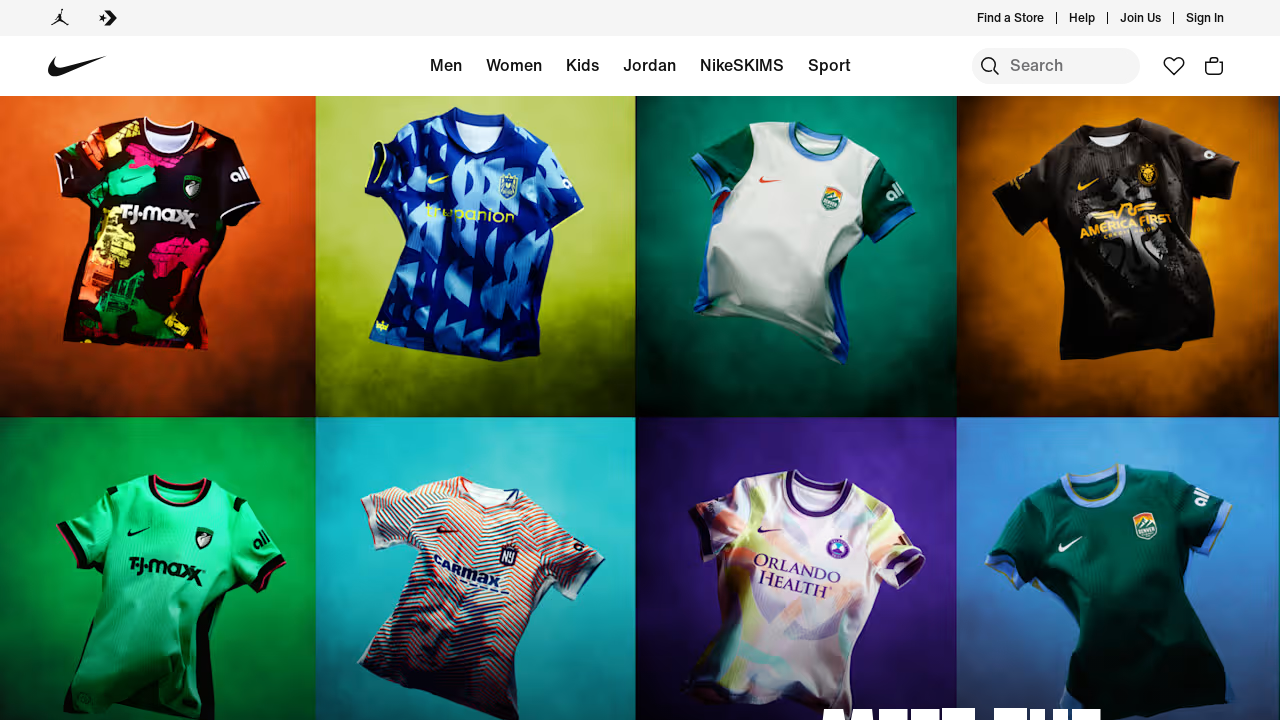

Retrieved page title: Nike. Just Do It. Nike.com
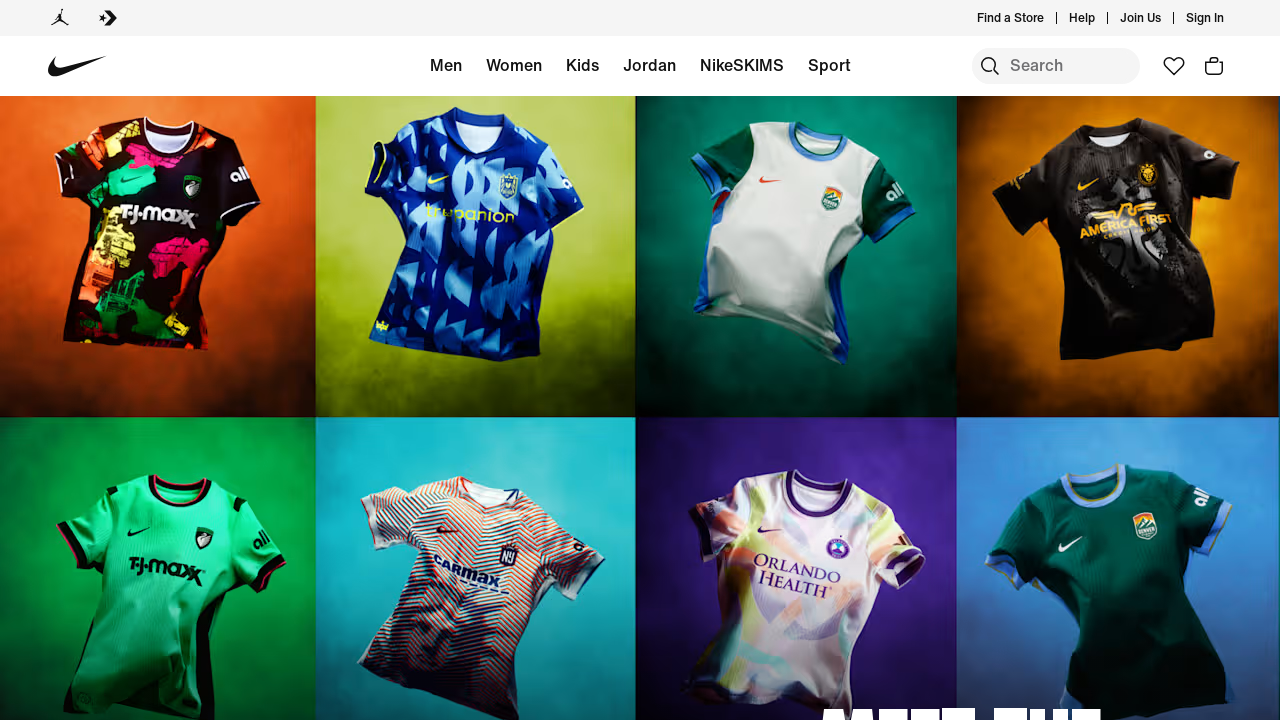

Verified that 'Nike' is present in the page title
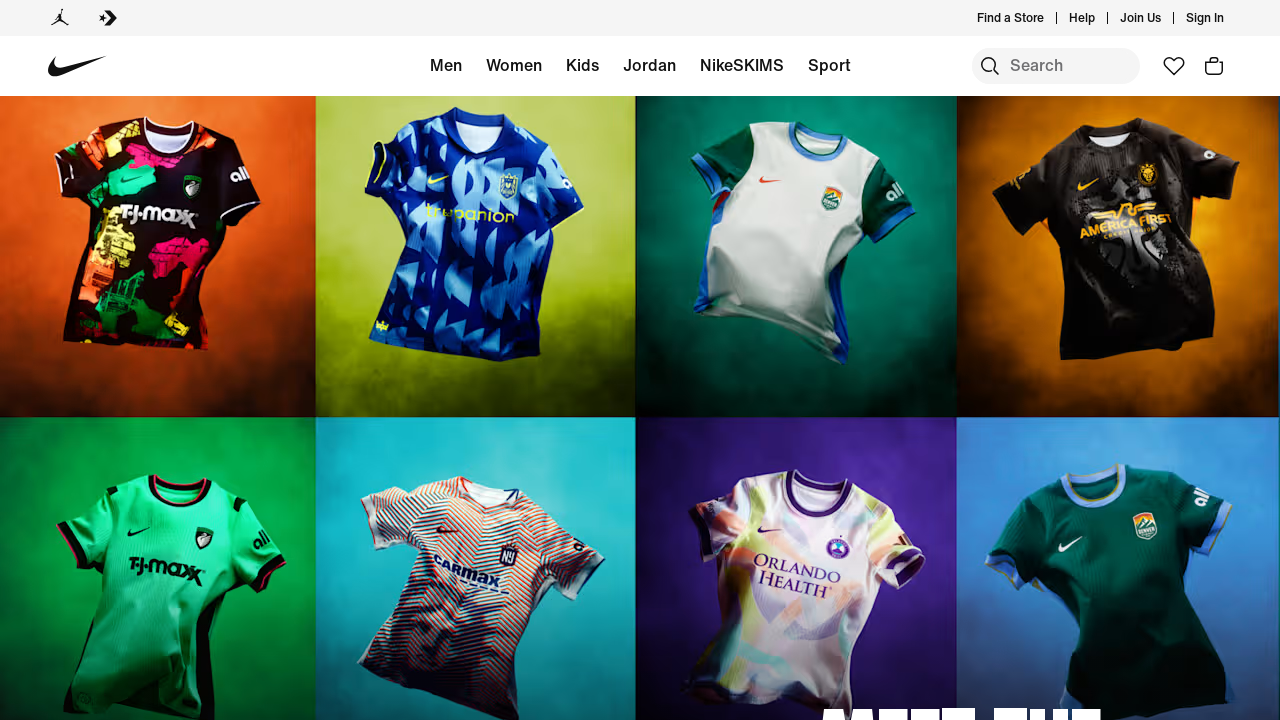

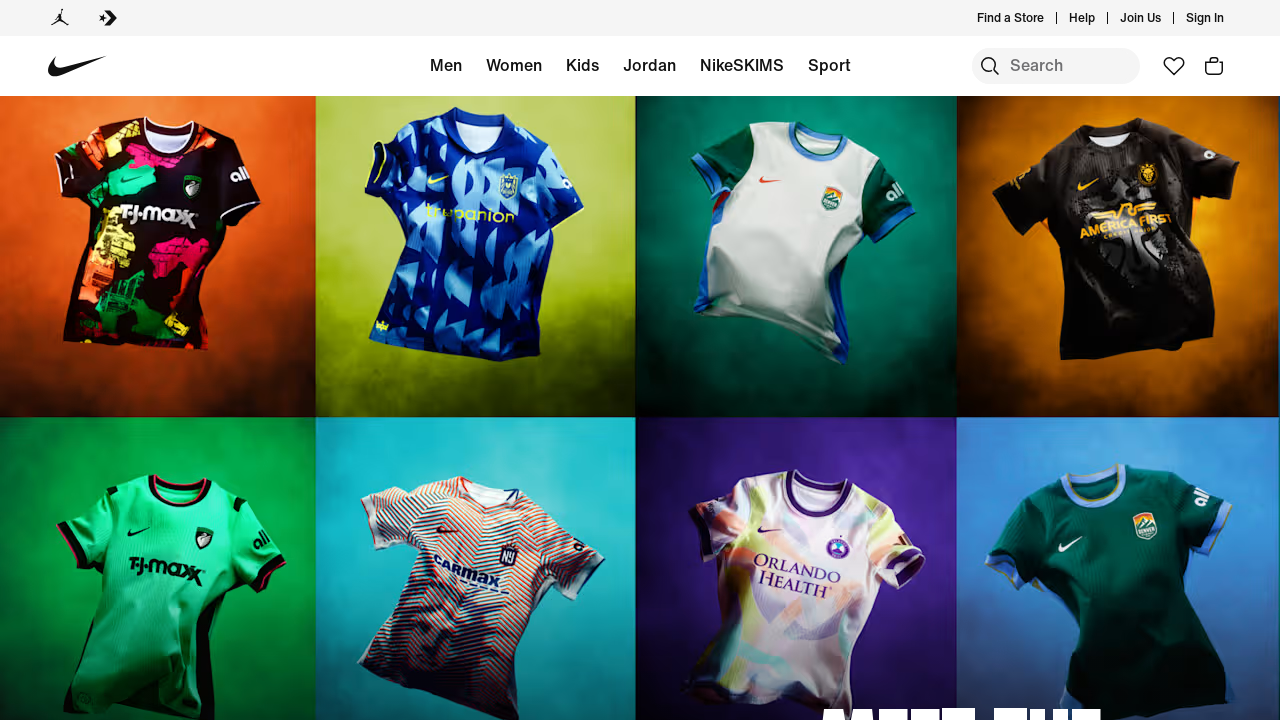